Tests broken links and images detection by verifying valid and broken links

Starting URL: https://demoqa.com/

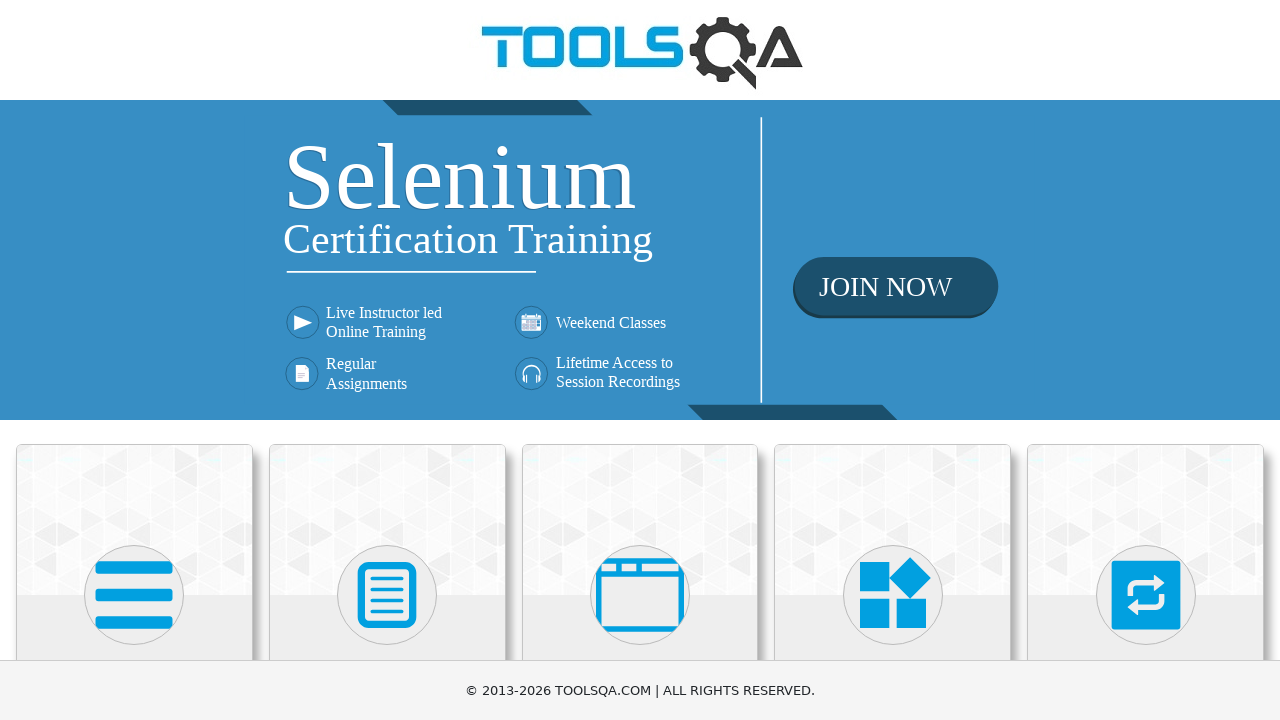

Clicked on Elements tab at (134, 520) on div.card.mt-4.top-card:nth-child(1)
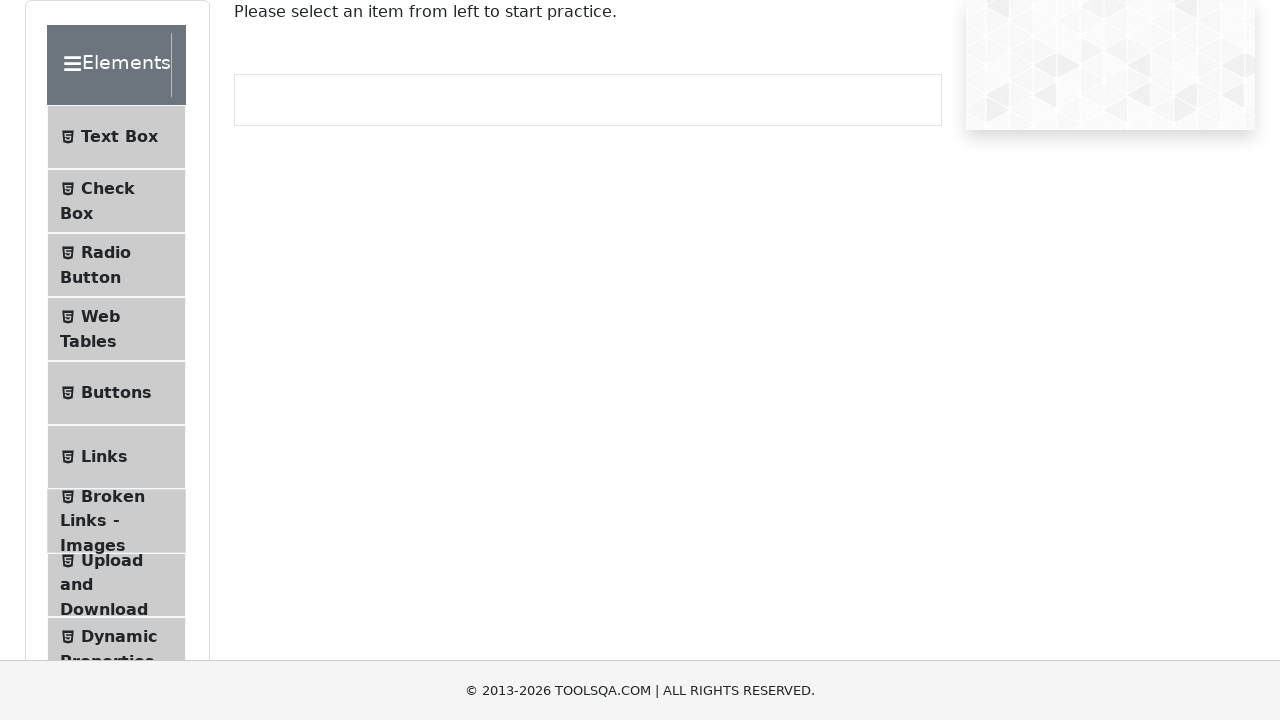

Clicked on Broken Links - Images menu item at (113, 496) on xpath=//span[text()='Broken Links - Images']
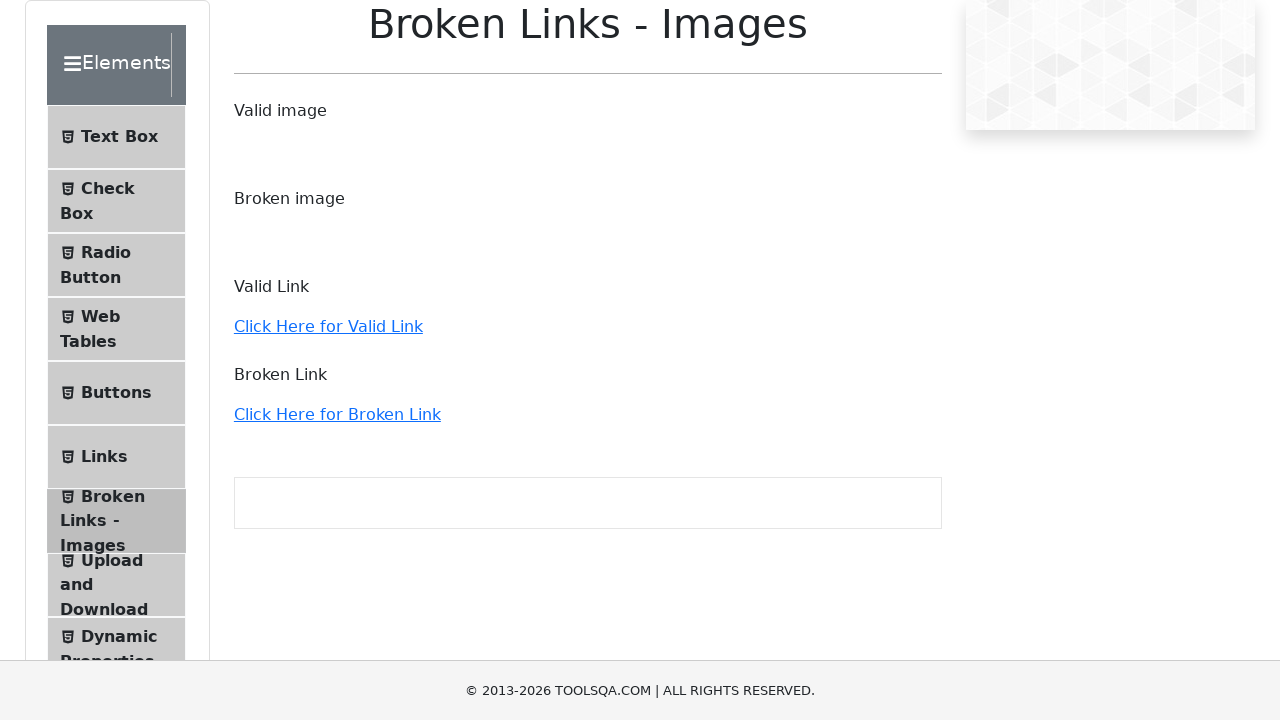

Clicked on valid image (Toolsqa.jpg) at (242, 152) on xpath=//img[@src='/images/Toolsqa.jpg']
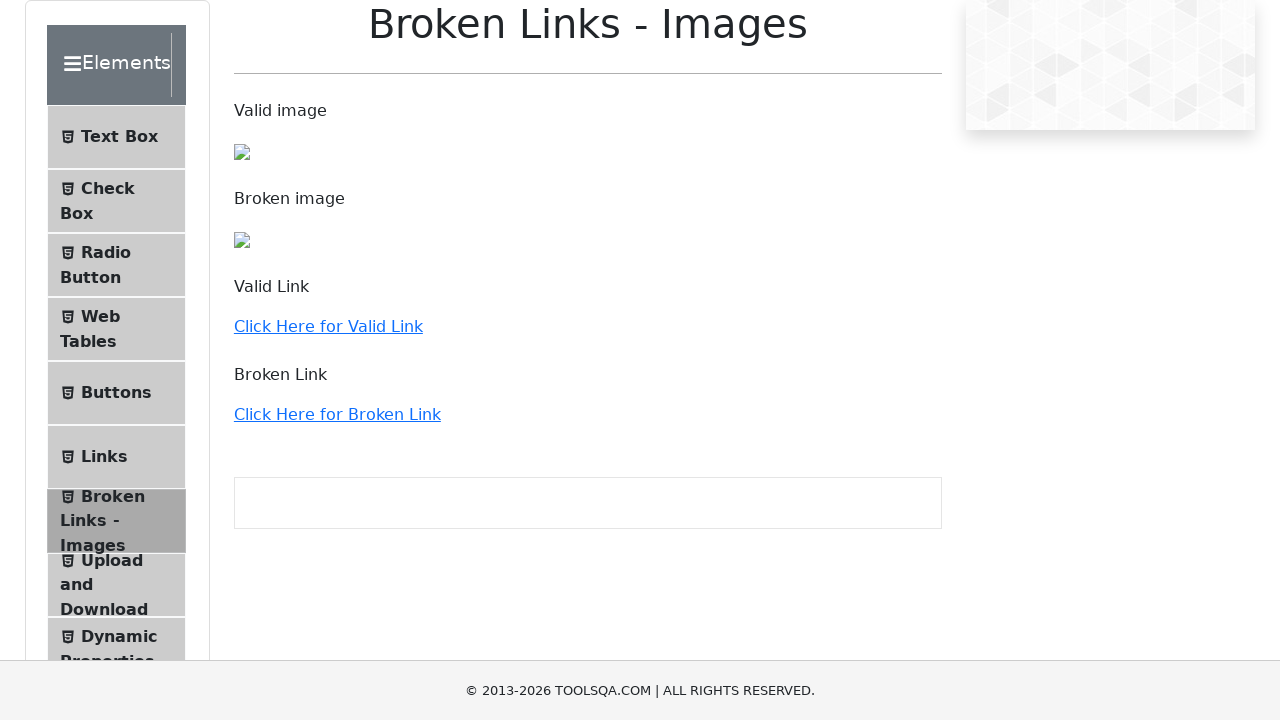

Clicked on valid link to demoqa.com at (328, 326) on xpath=//a[@href='http://demoqa.com']
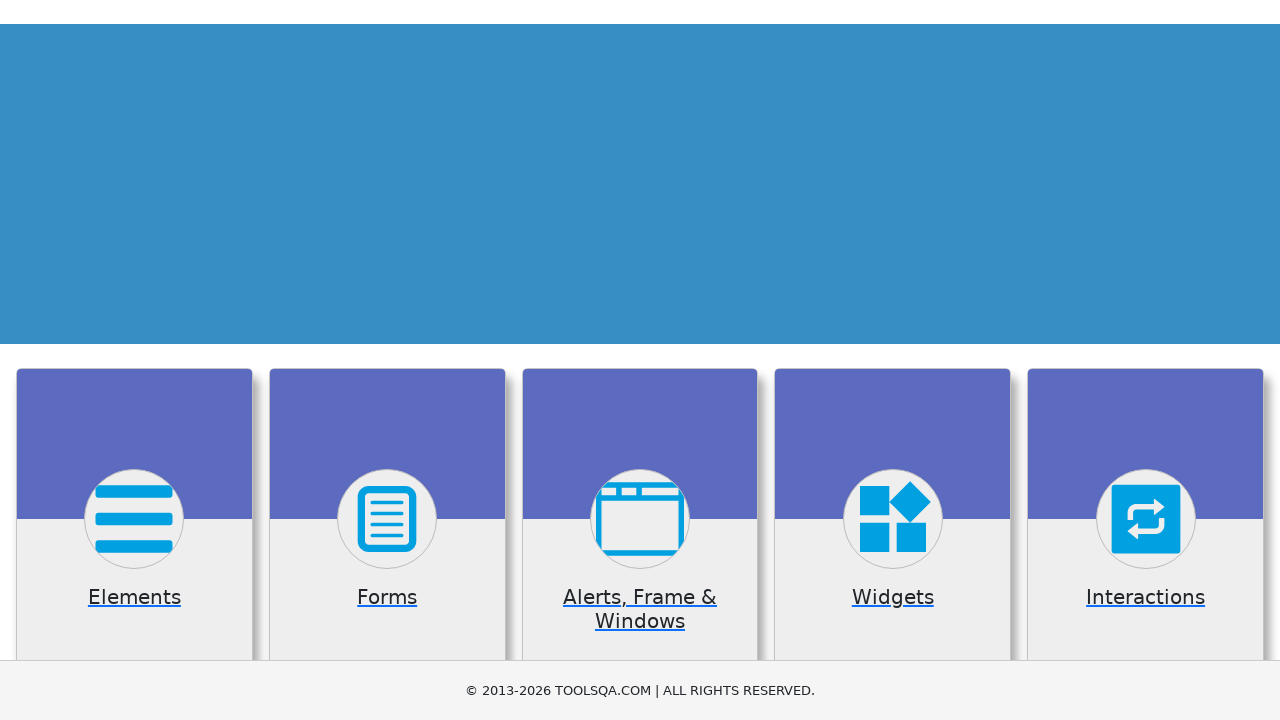

Clicked on Elements tab to navigate back at (134, 520) on div.card.mt-4.top-card:nth-child(1)
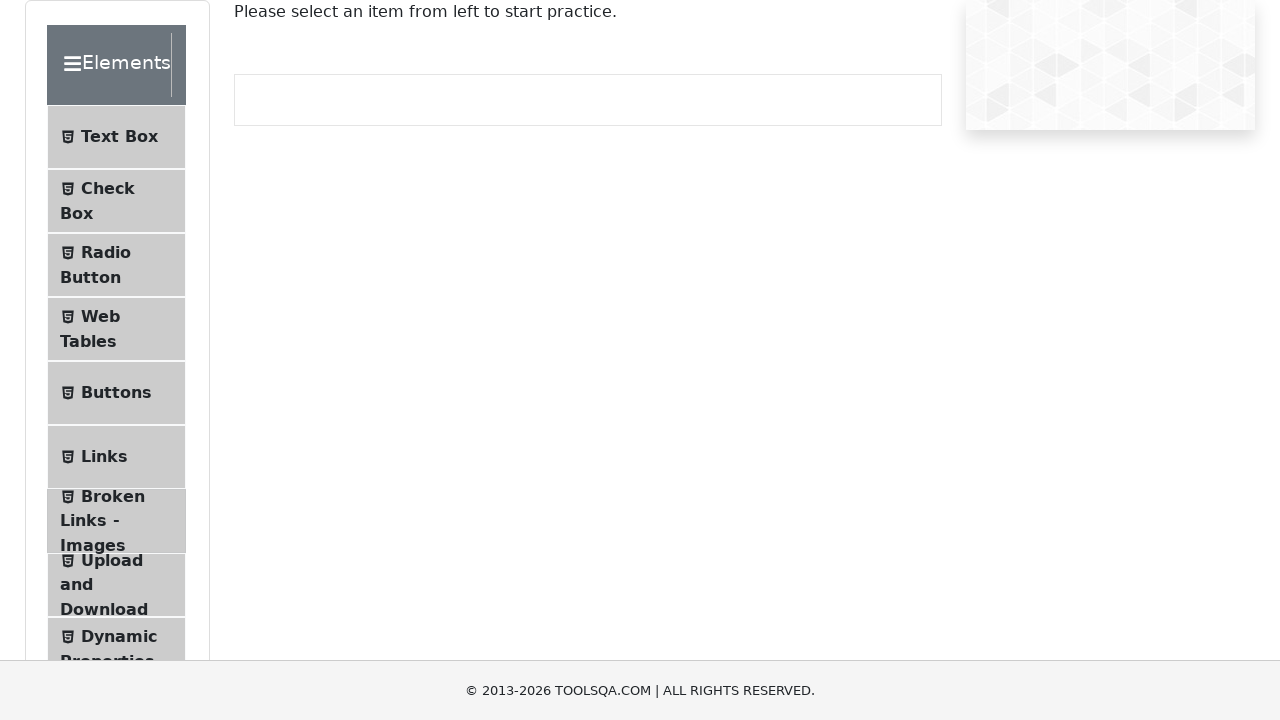

Clicked on Broken Links - Images menu item again at (113, 496) on xpath=//span[text()='Broken Links - Images']
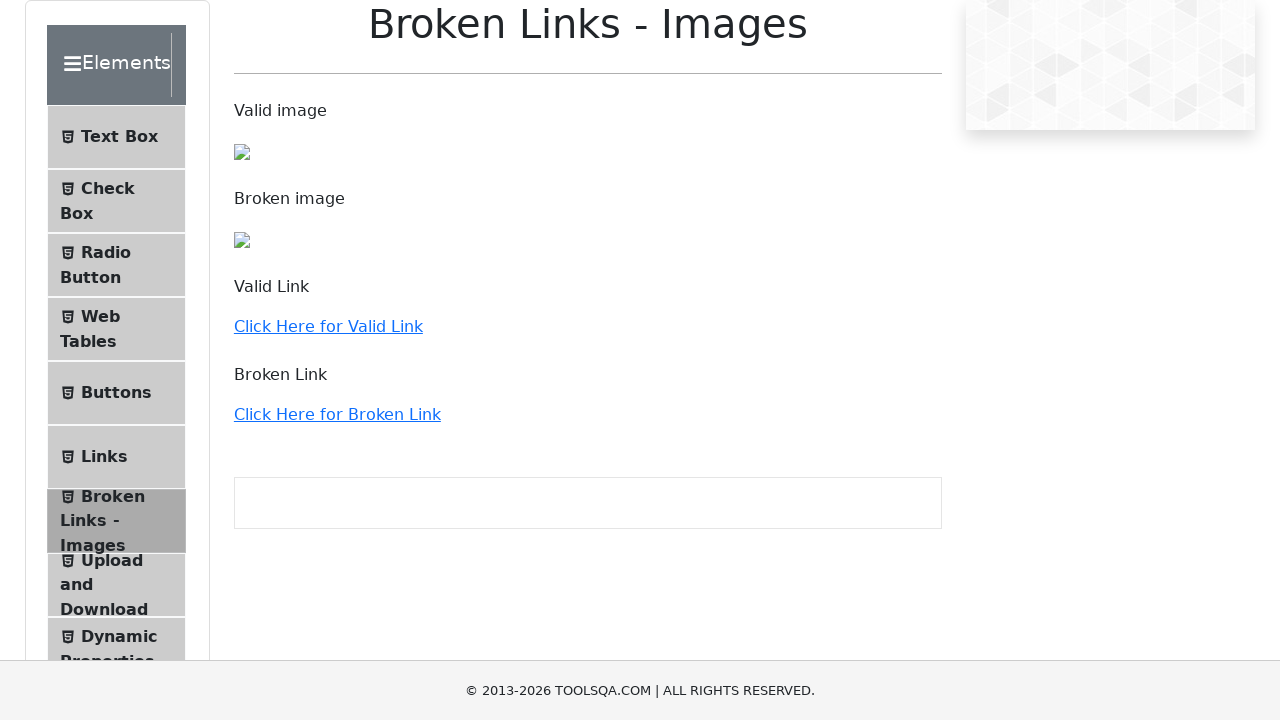

Clicked on broken link to verify broken link detection at (337, 414) on xpath=//a[text()='Click Here for Broken Link']
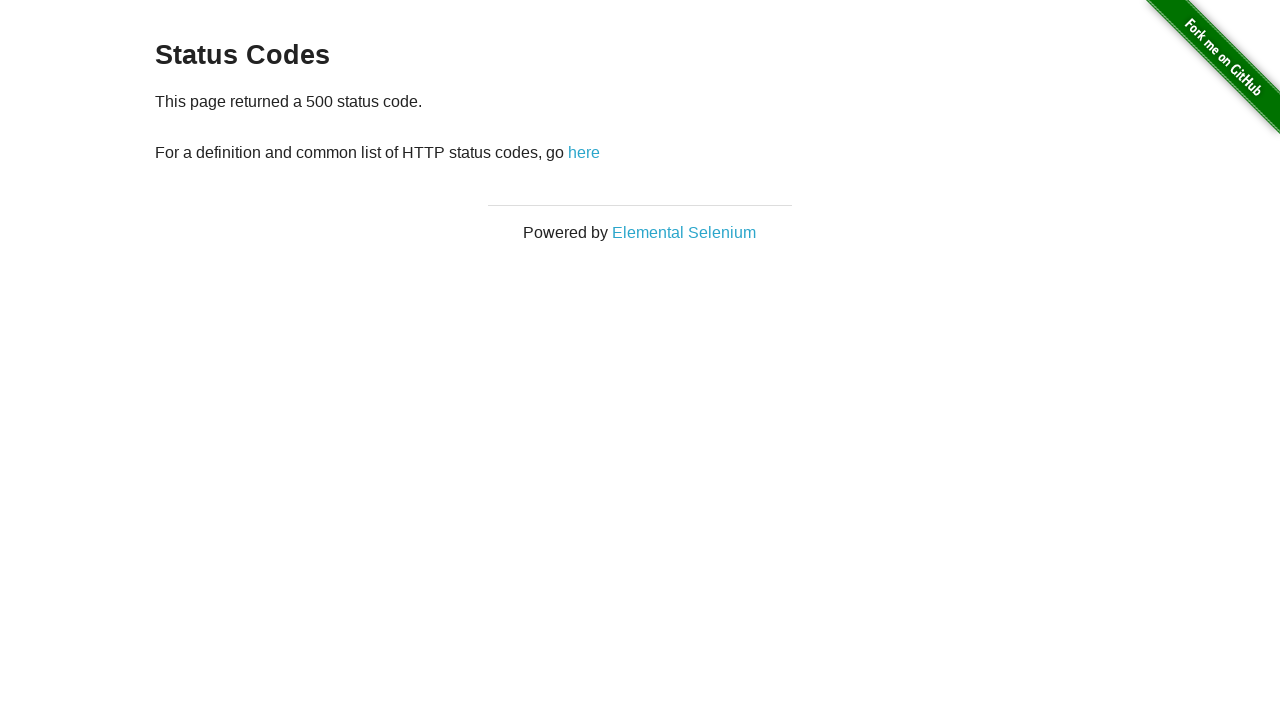

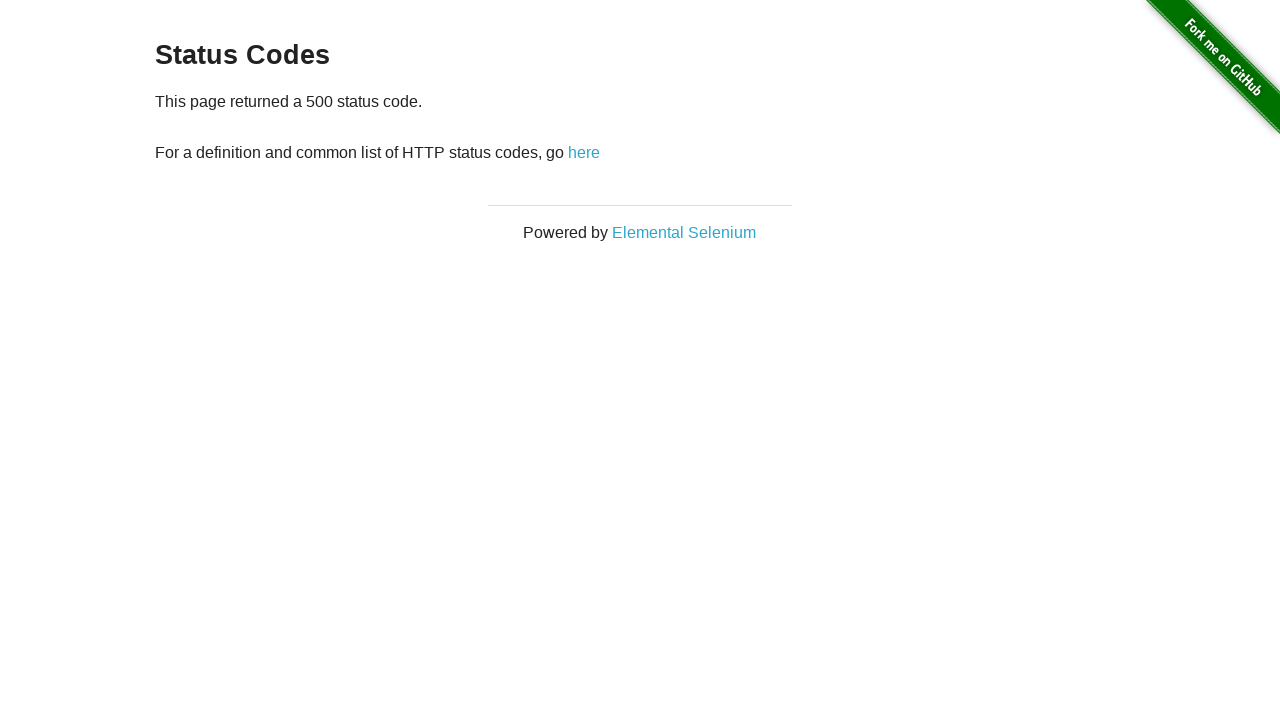